Navigates to the main page and clicks on the "Add/Remove Elements" link to navigate to that feature

Starting URL: https://the-internet.herokuapp.com

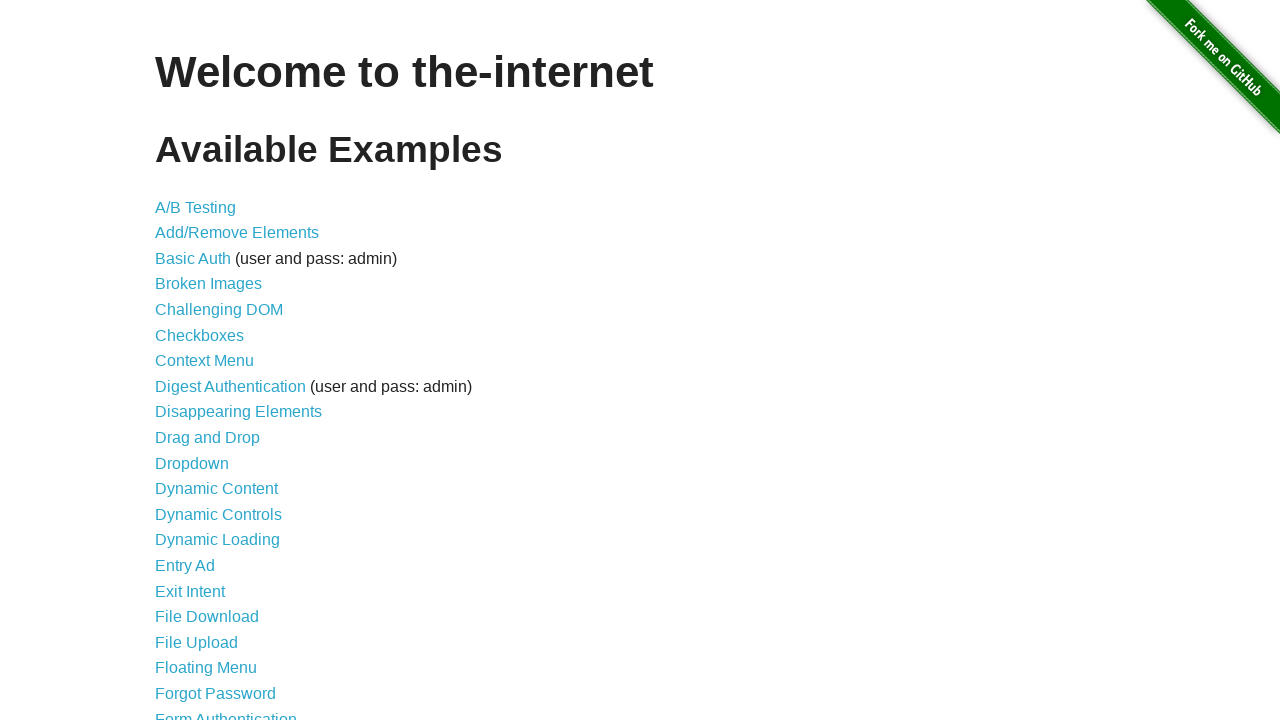

Navigated to the main page at https://the-internet.herokuapp.com
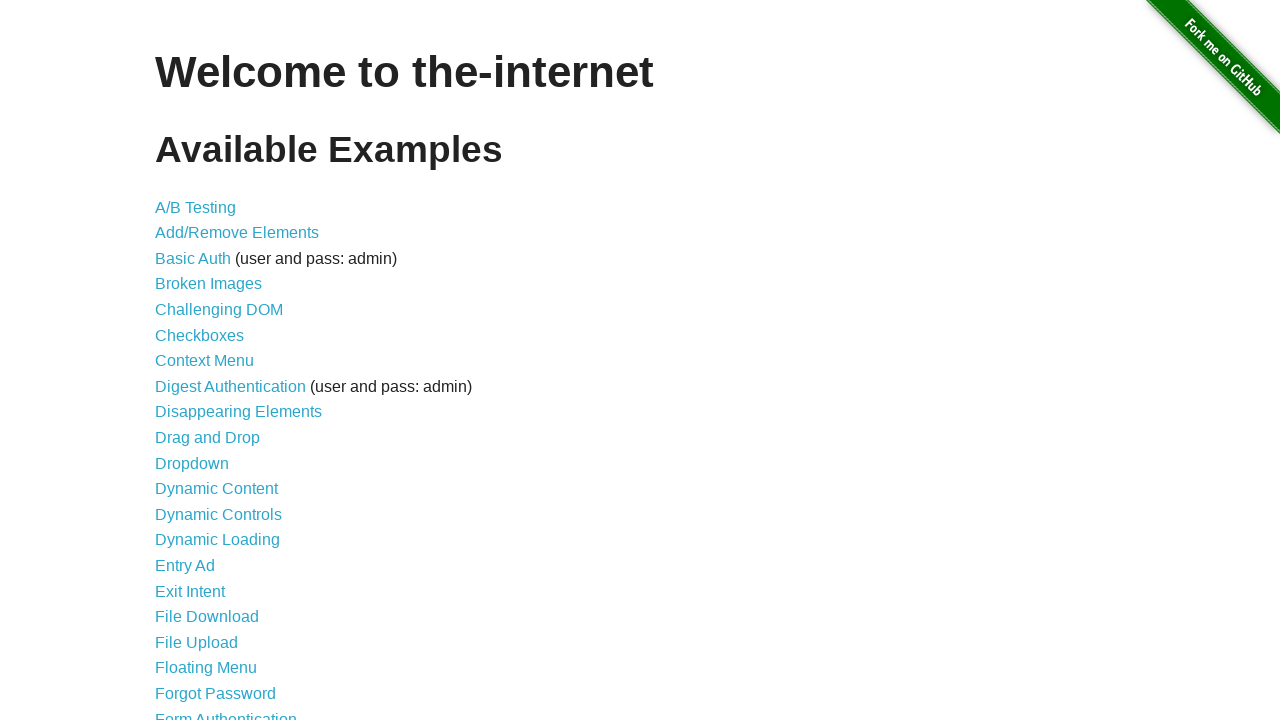

Clicked on the 'Add/Remove Elements' link at (237, 233) on text=Add/Remove Elements
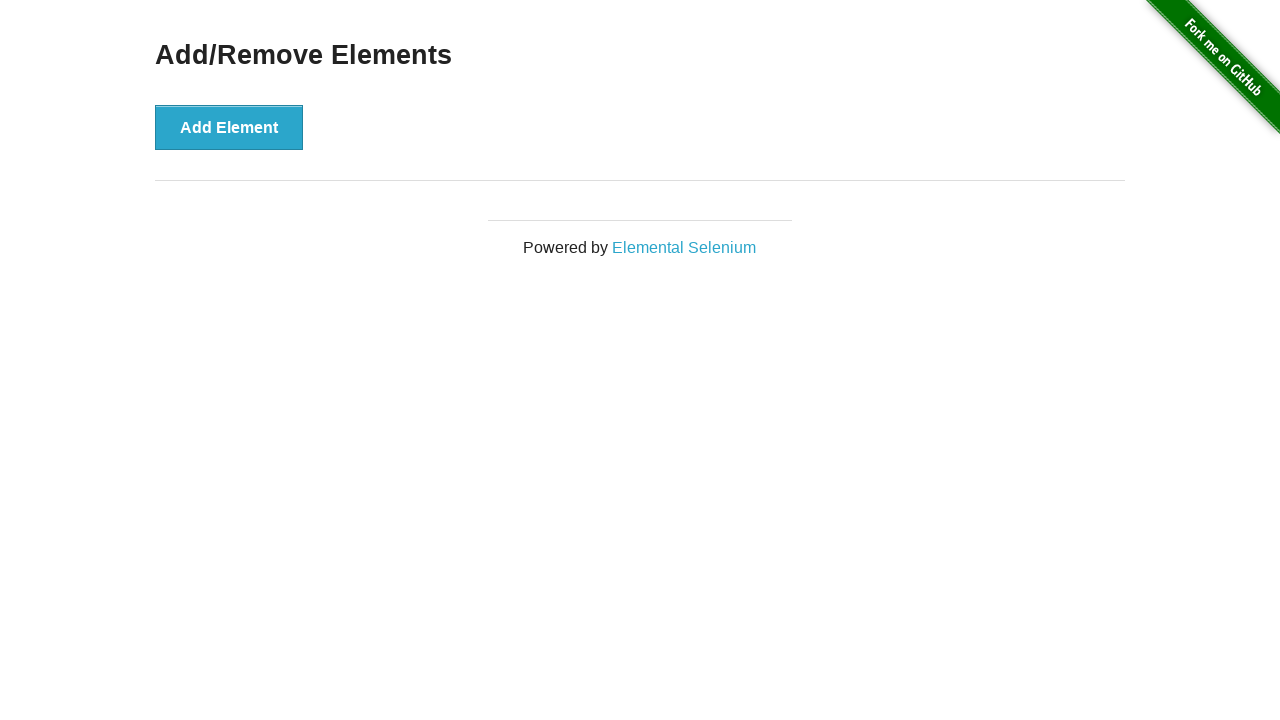

Waited for page navigation to complete (networkidle)
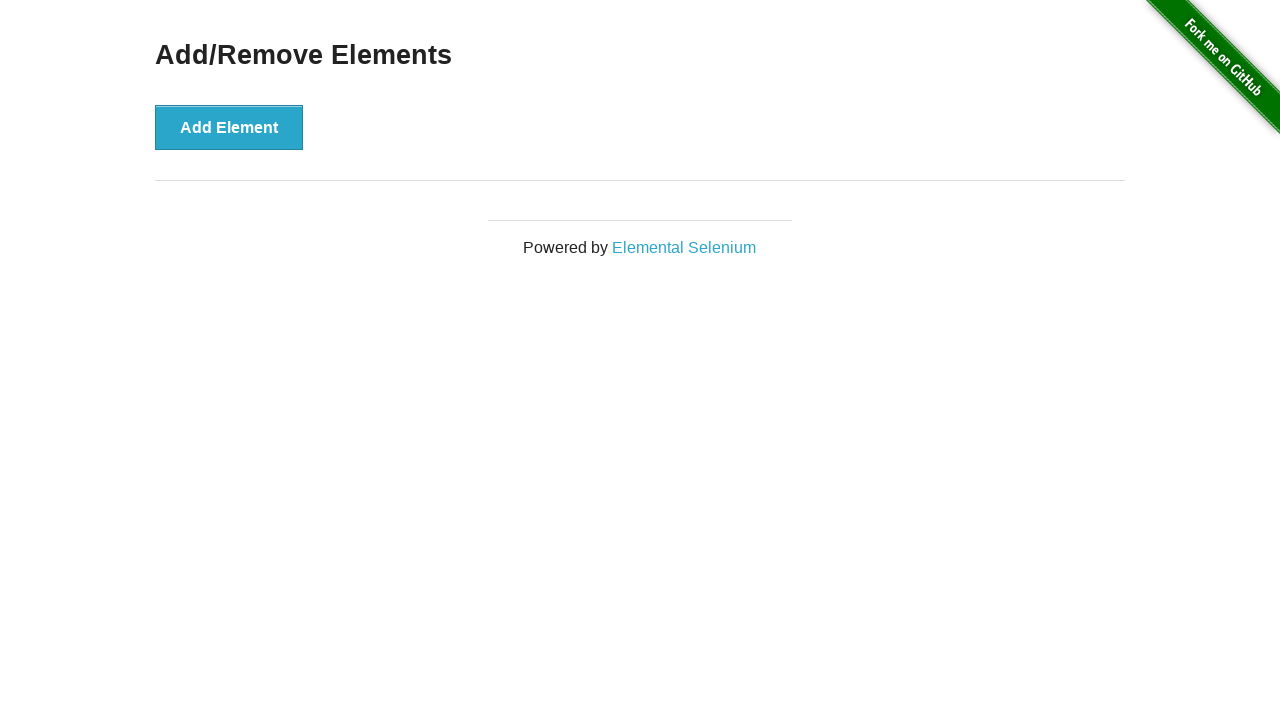

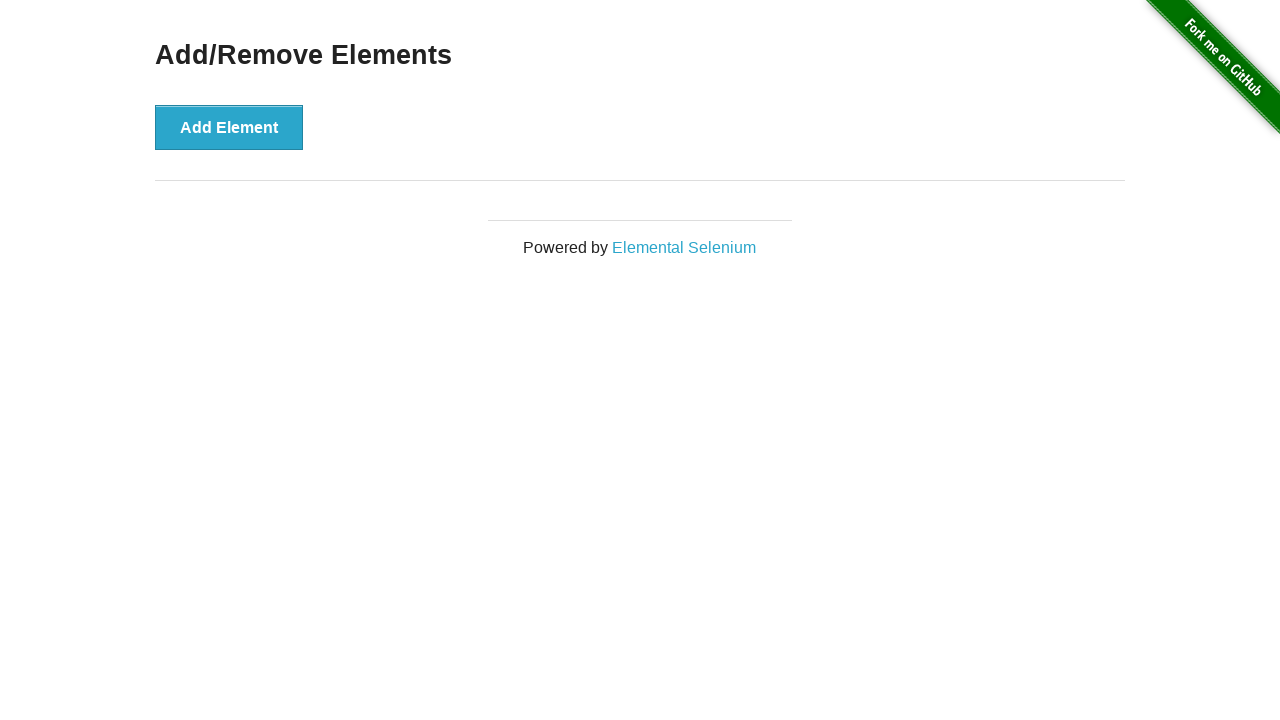